Opens the W3Schools website and retrieves the page title to verify successful navigation

Starting URL: https://www.w3schools.com/

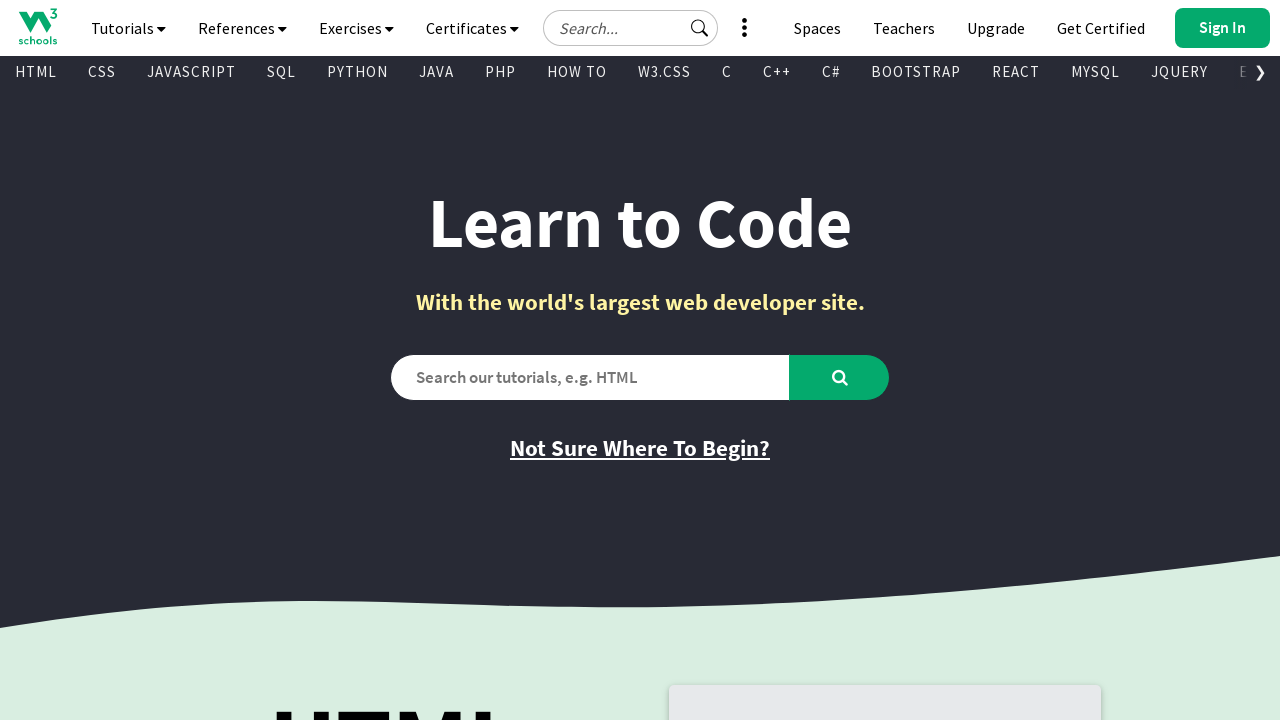

Navigated to https://www.w3schools.com/
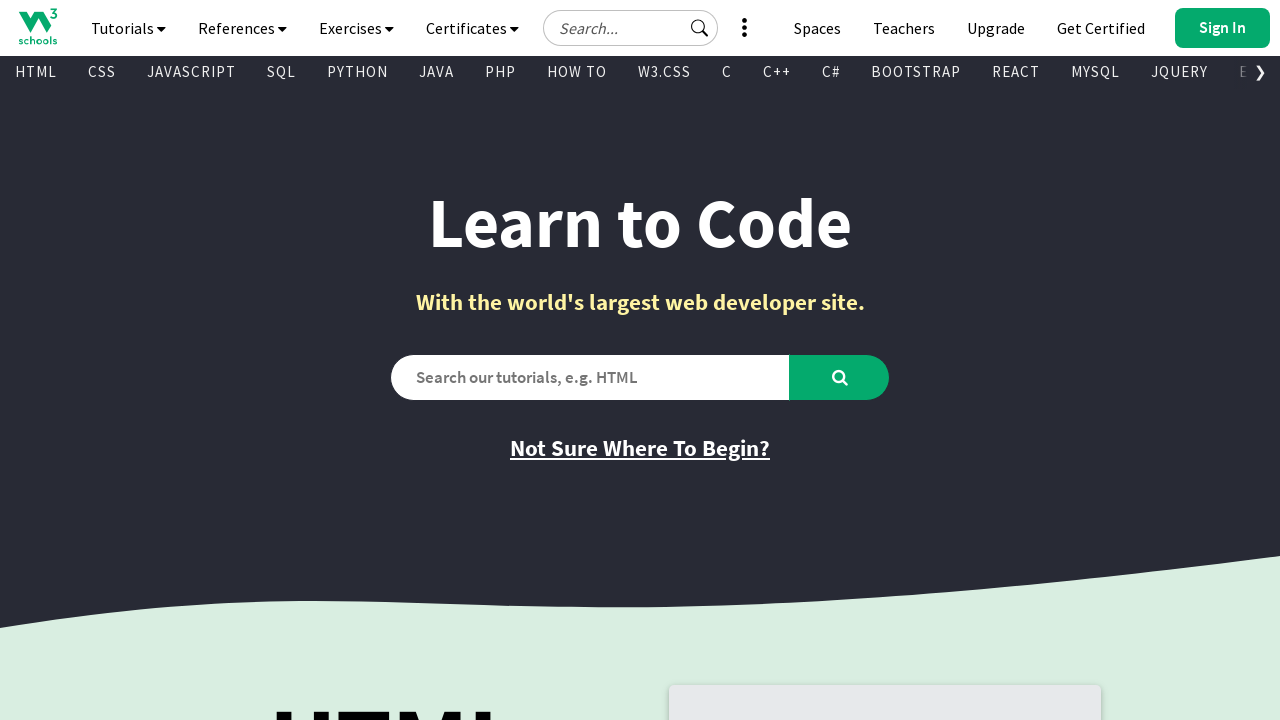

Page DOM content fully loaded
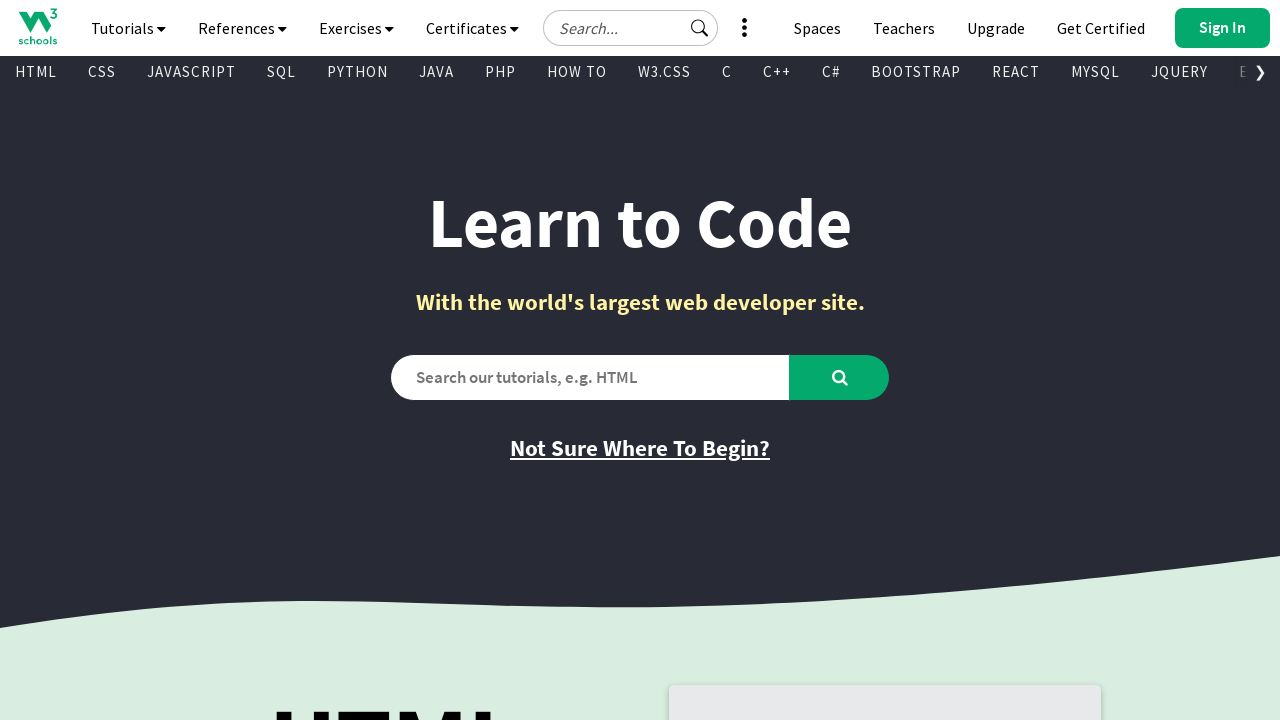

Retrieved page title: W3Schools Online Web Tutorials
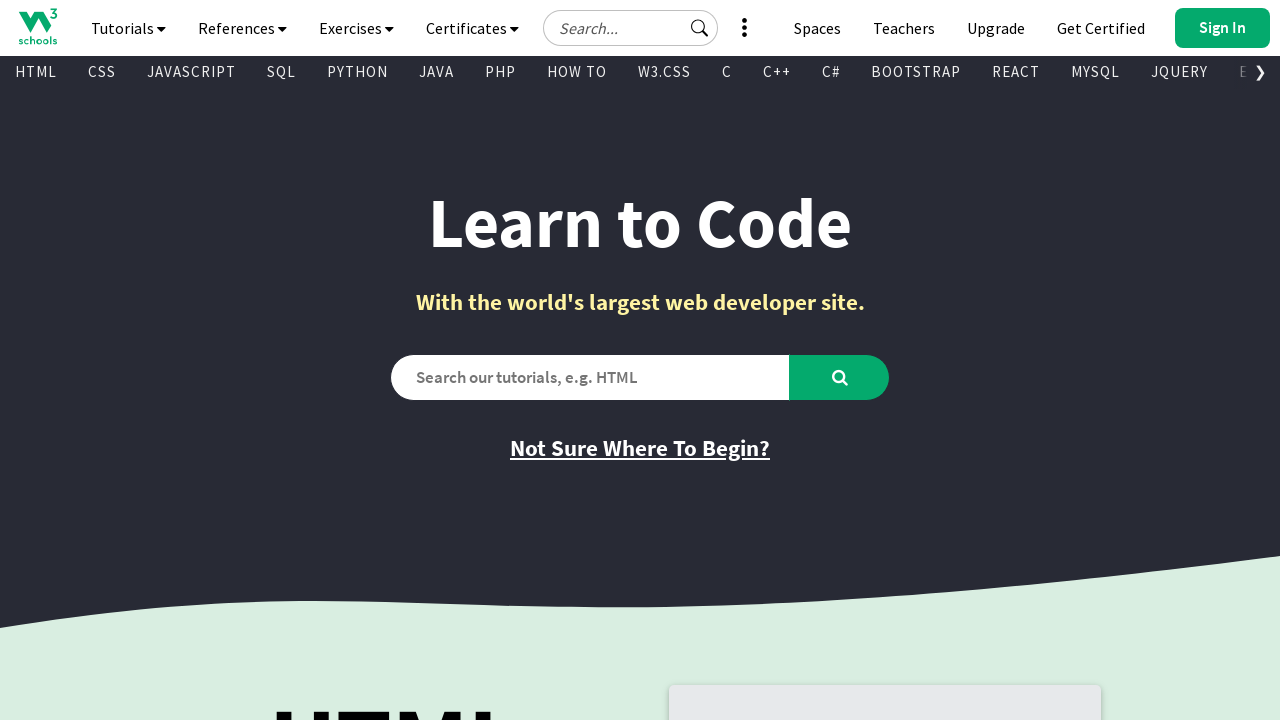

Printed page title to console
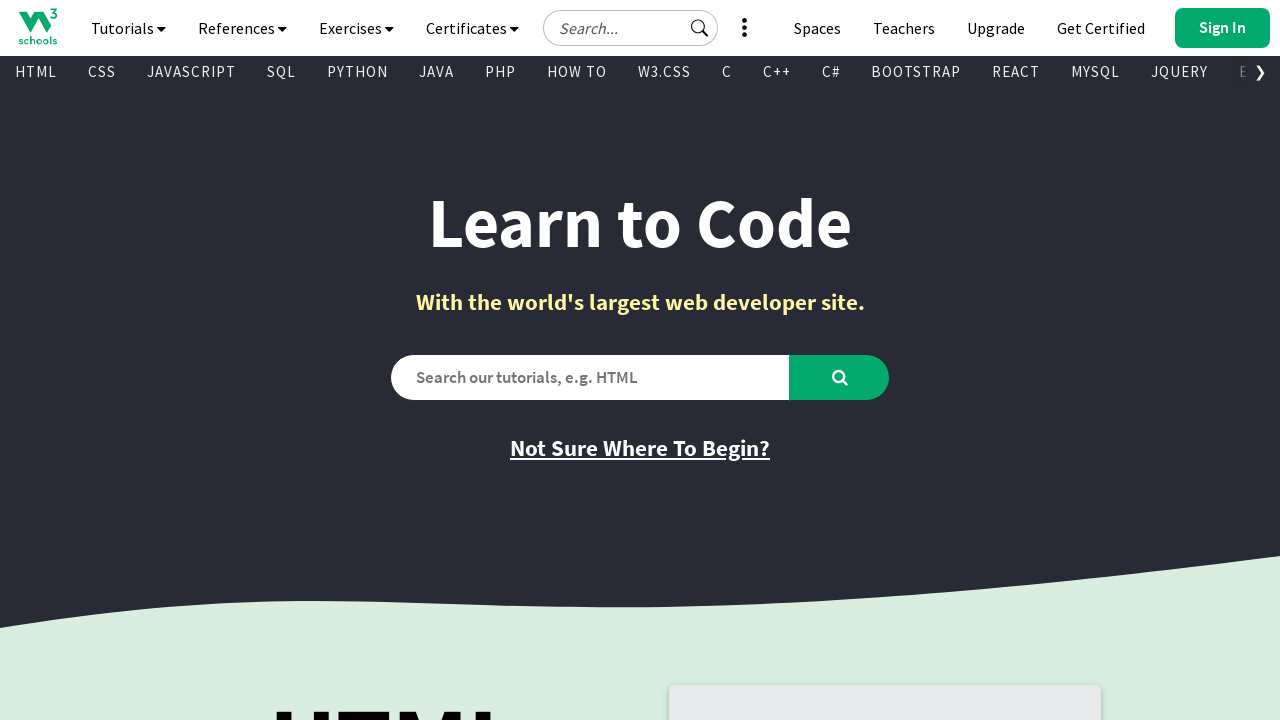

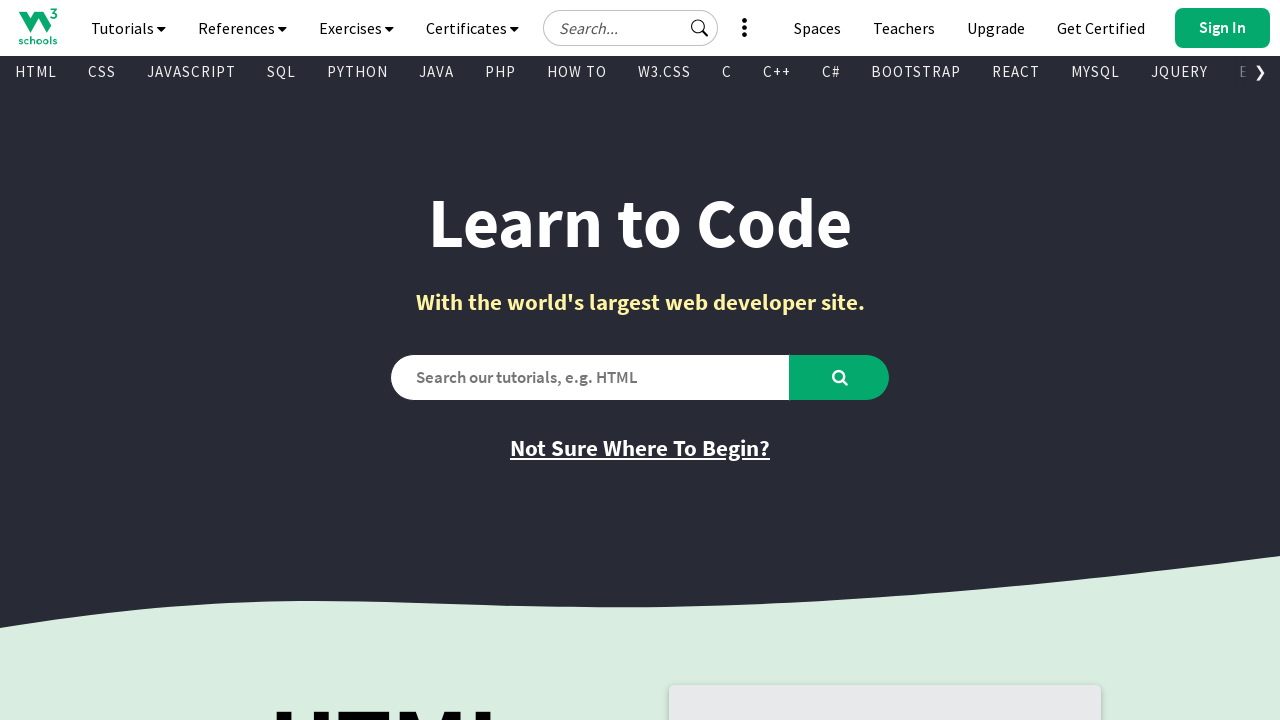